Tests different dropdown interactions including left click, right click, and double click

Starting URL: https://bonigarcia.dev/selenium-webdriver-java/dropdown-menu.html

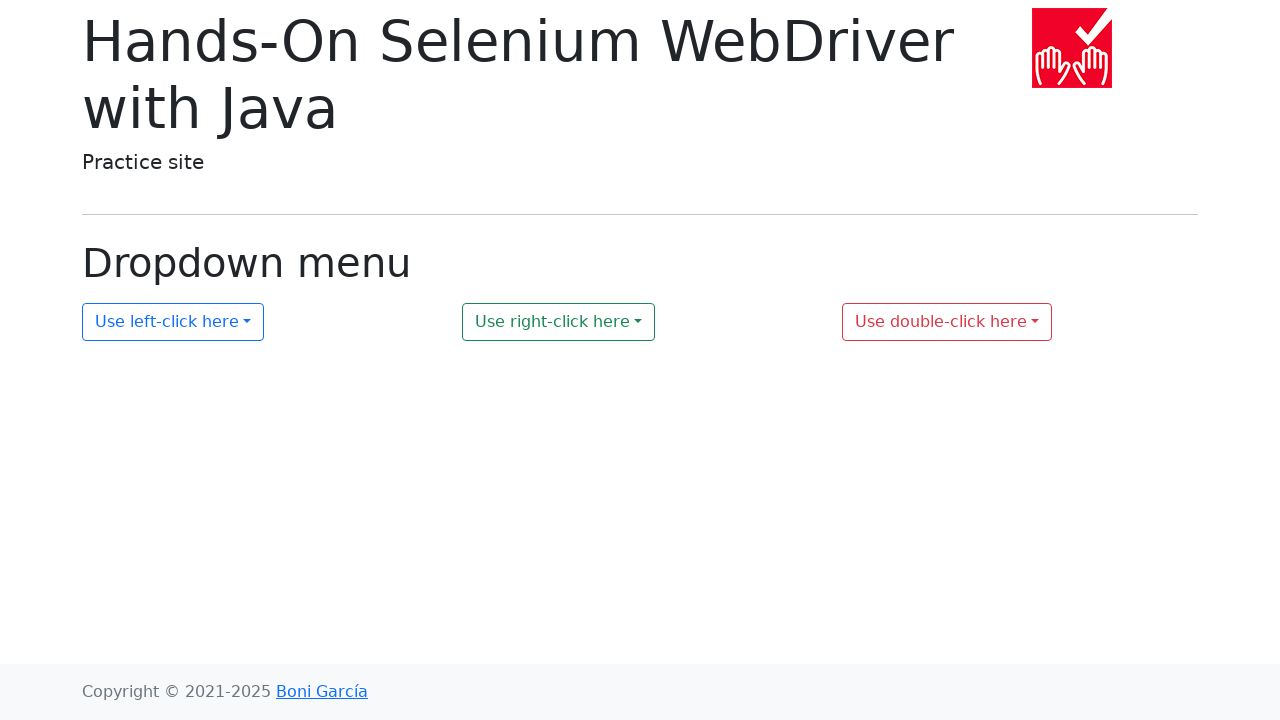

Left clicked on first dropdown at (173, 322) on #my-dropdown-1
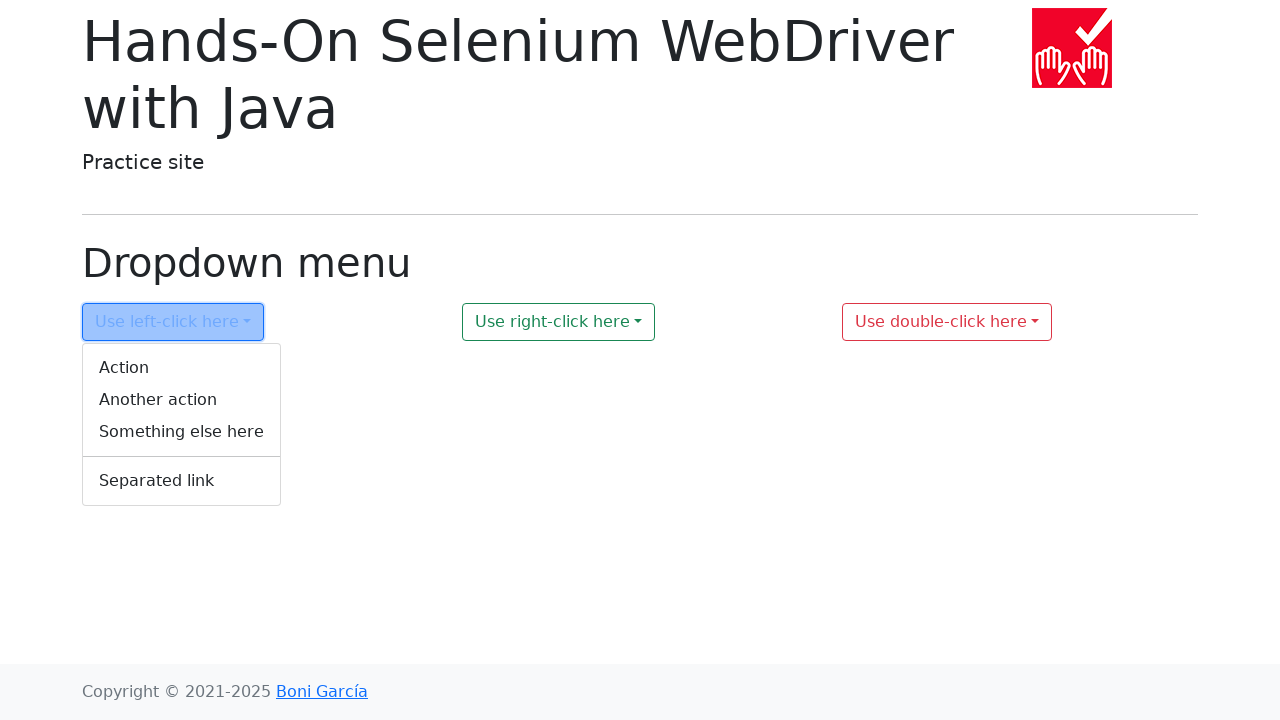

Right clicked on second dropdown at (559, 322) on #my-dropdown-2
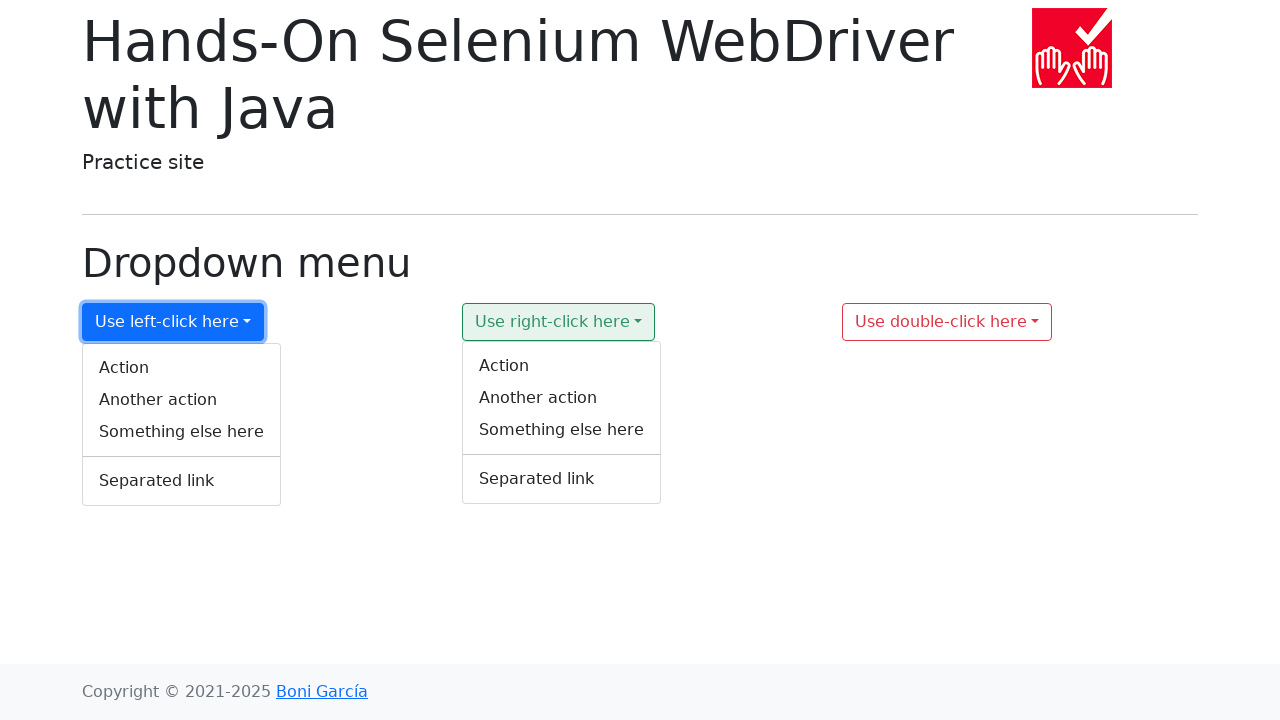

Double clicked on third dropdown at (947, 322) on #my-dropdown-3
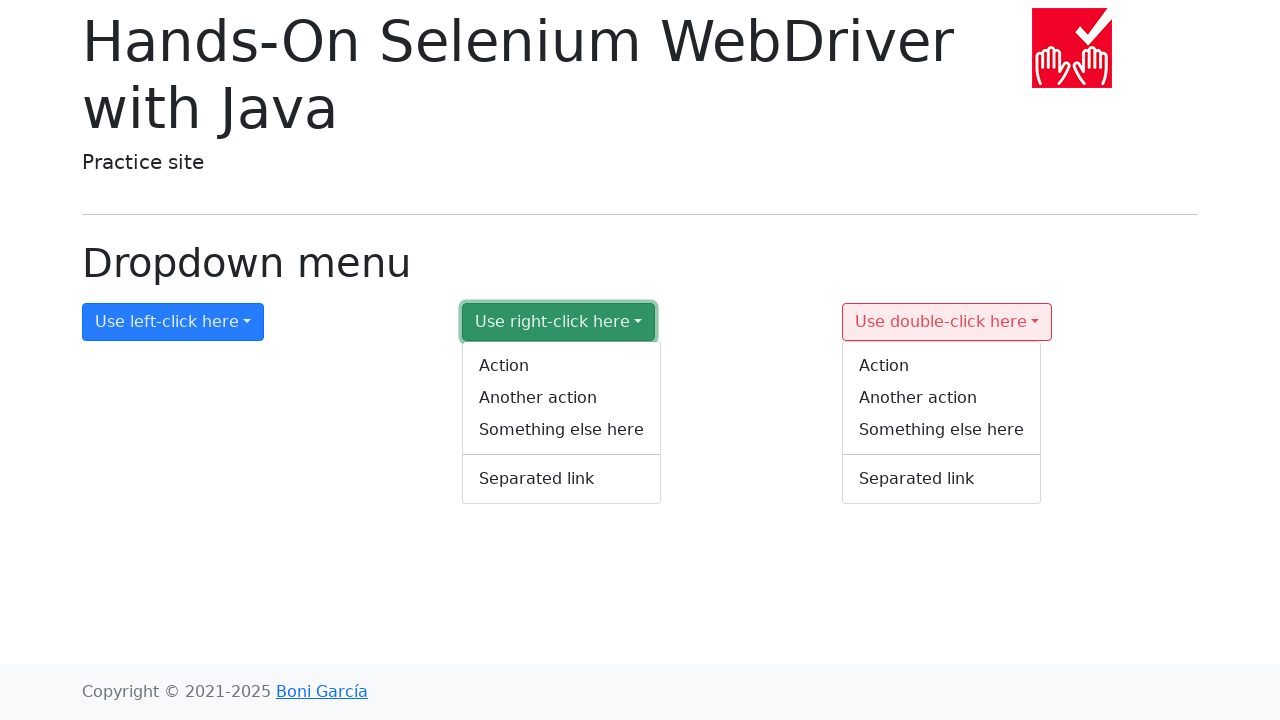

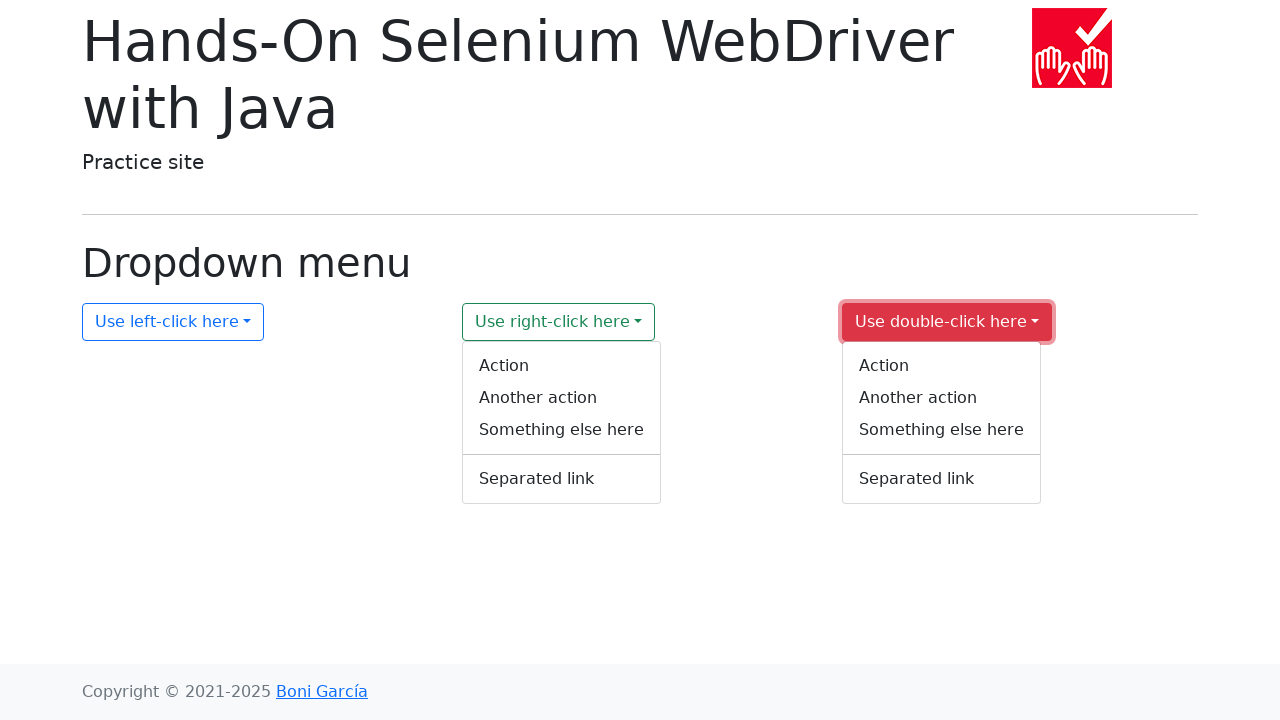